Tests jQuery UI selectable widget by clicking and dragging from the first item to the last item to select all items at once

Starting URL: https://jqueryui.com/selectable/

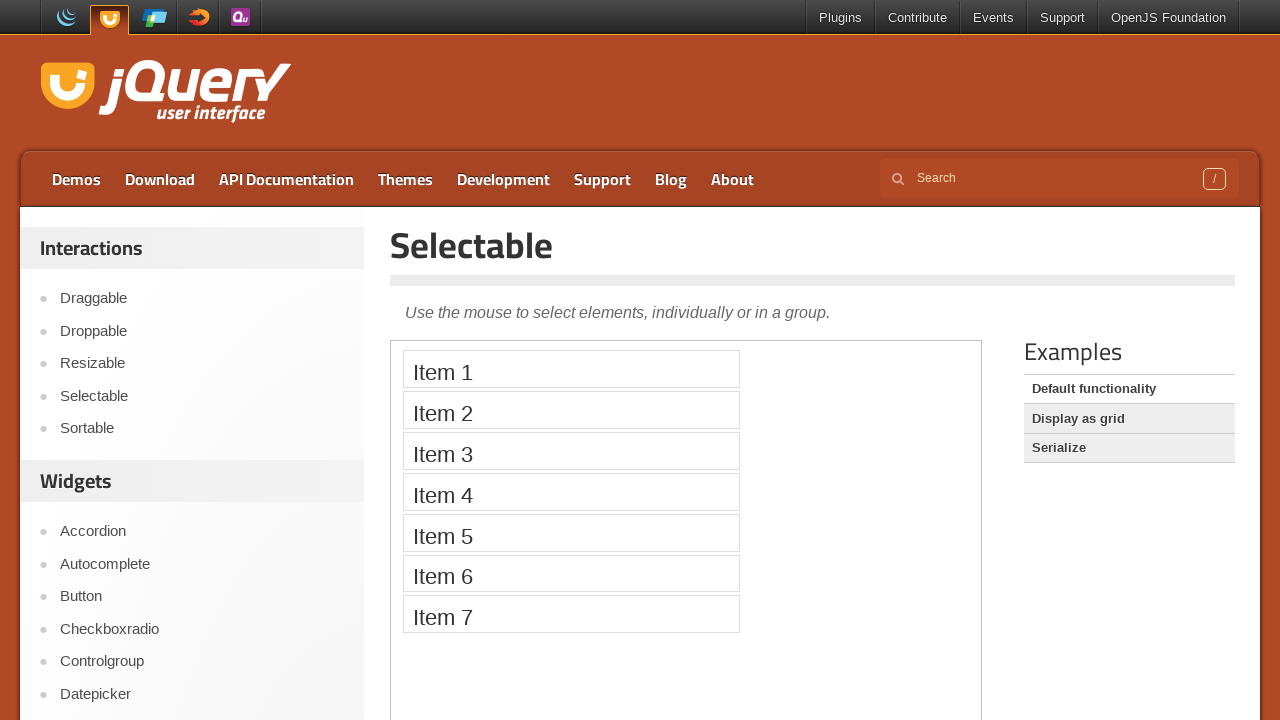

Located the demo iframe containing the selectable widget
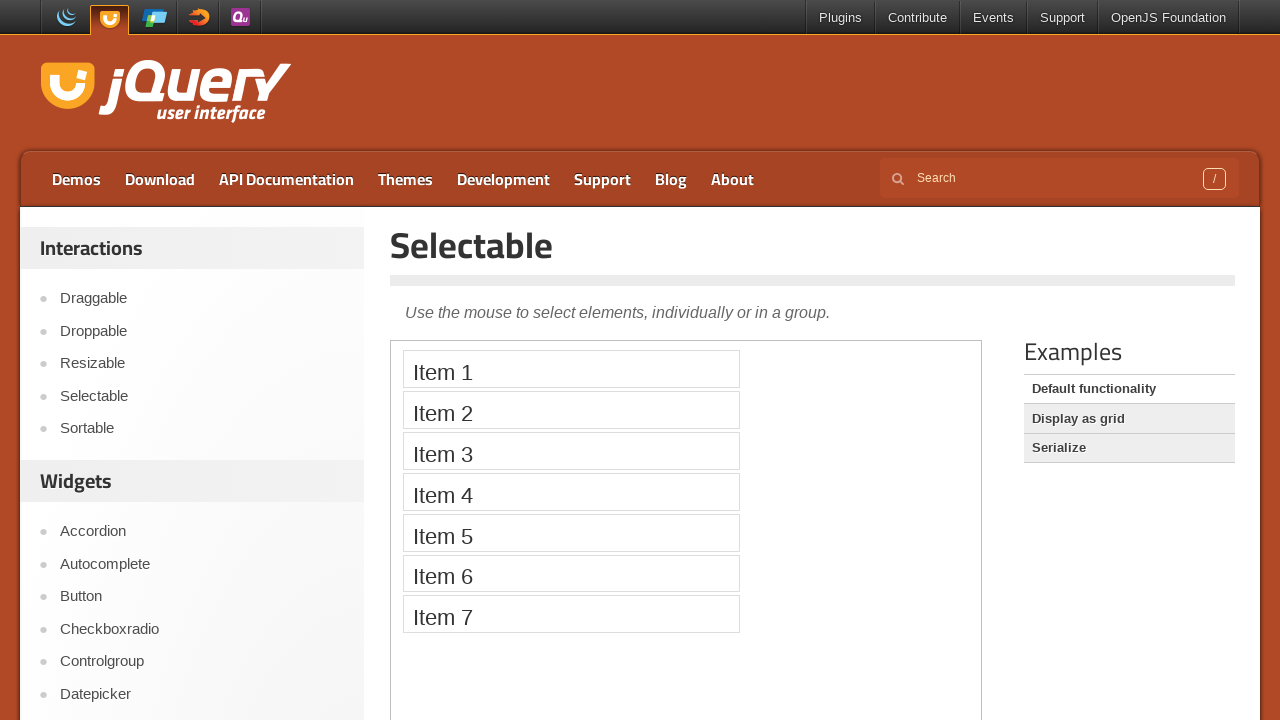

Located the first selectable item
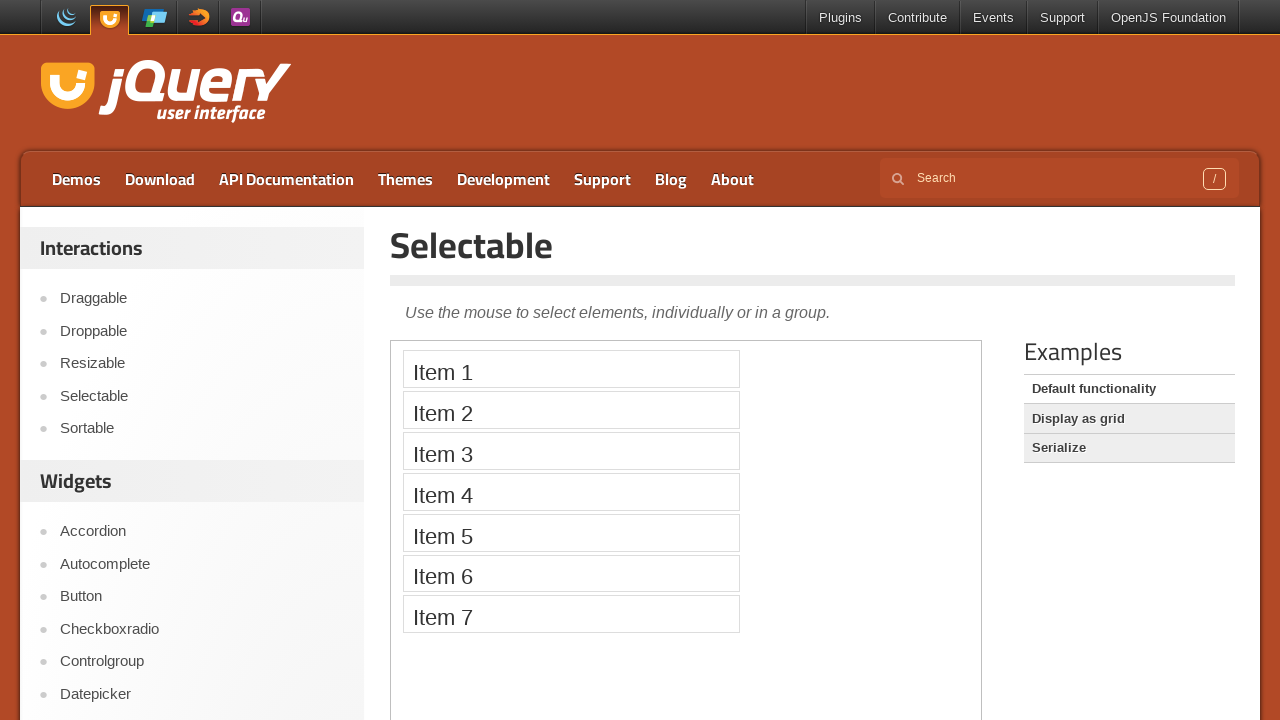

Located the last selectable item
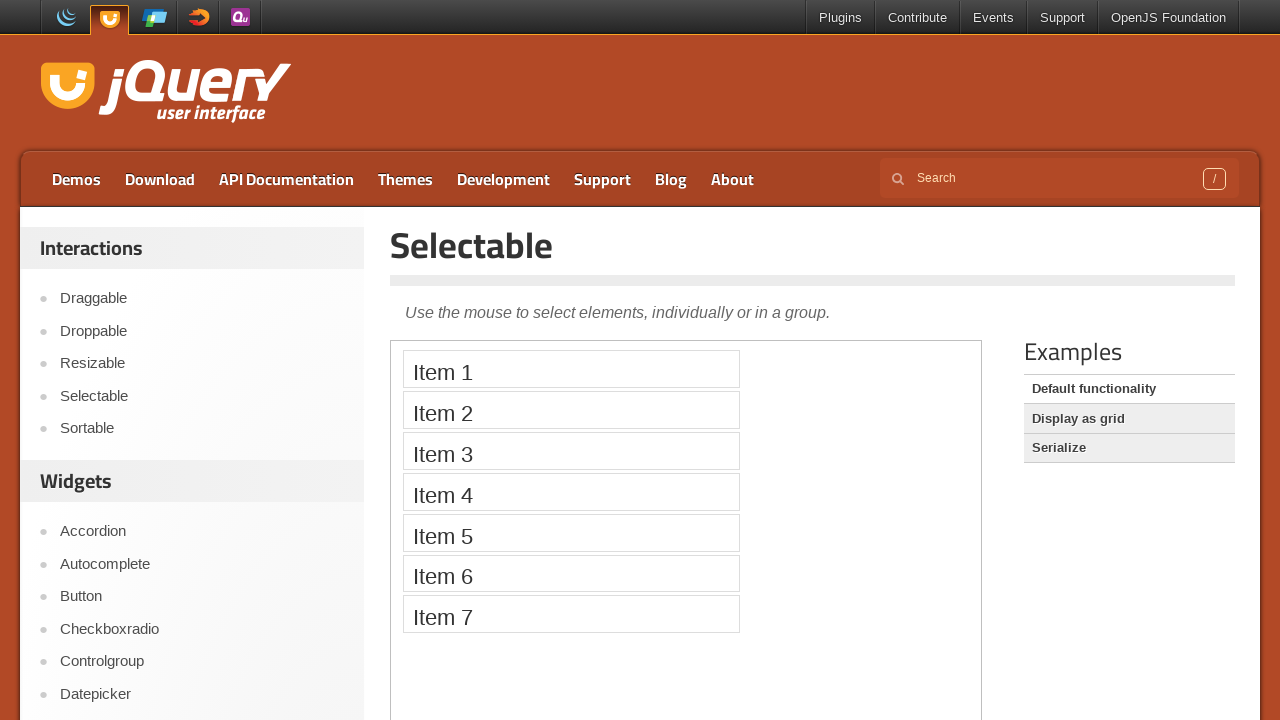

Hovered over the first selectable item at (571, 369) on .demo-frame >> internal:control=enter-frame >> xpath=//ol[@id='selectable']/li[1
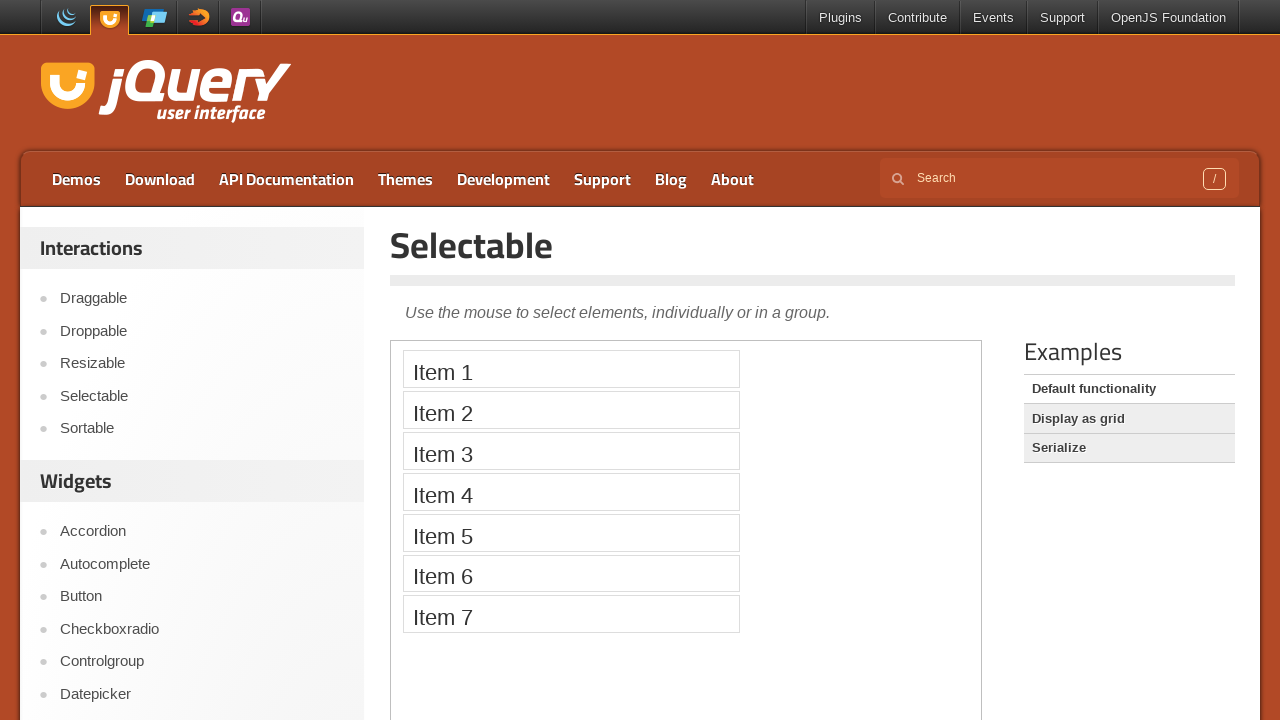

Pressed mouse button down on the first item at (571, 369)
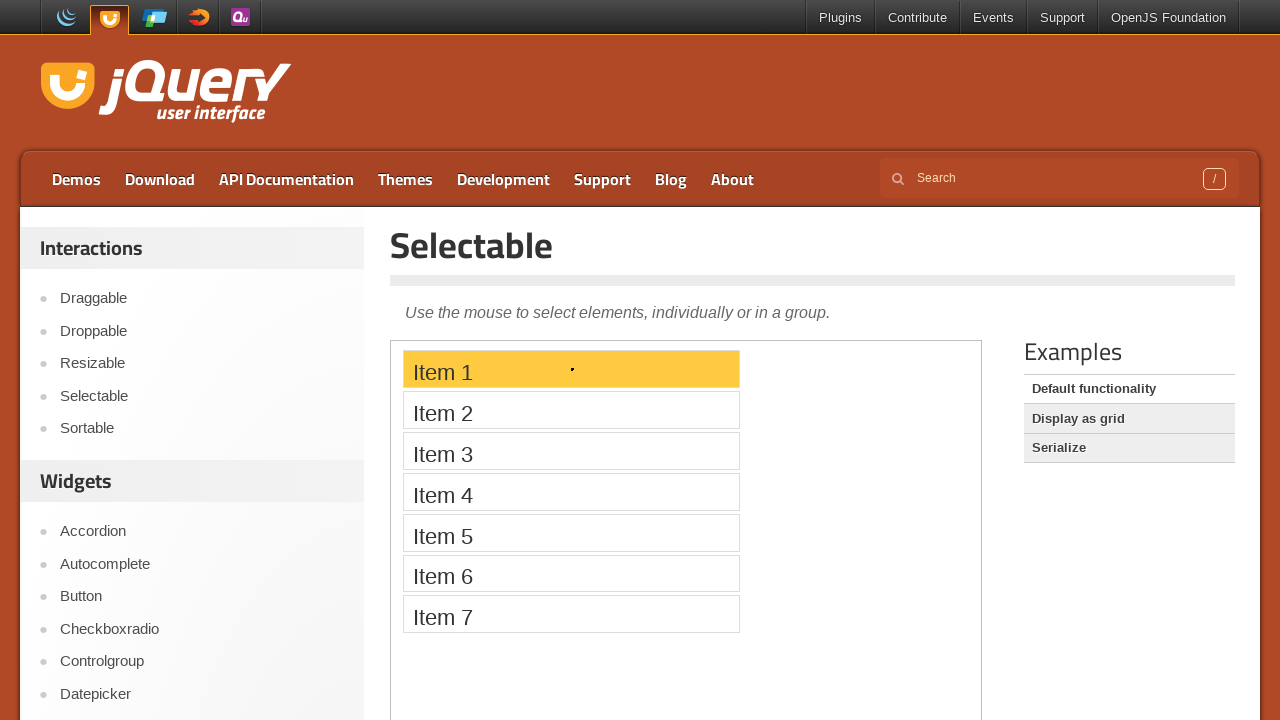

Dragged to hover over the last selectable item at (571, 614) on .demo-frame >> internal:control=enter-frame >> xpath=//ol[@id='selectable']/li[7
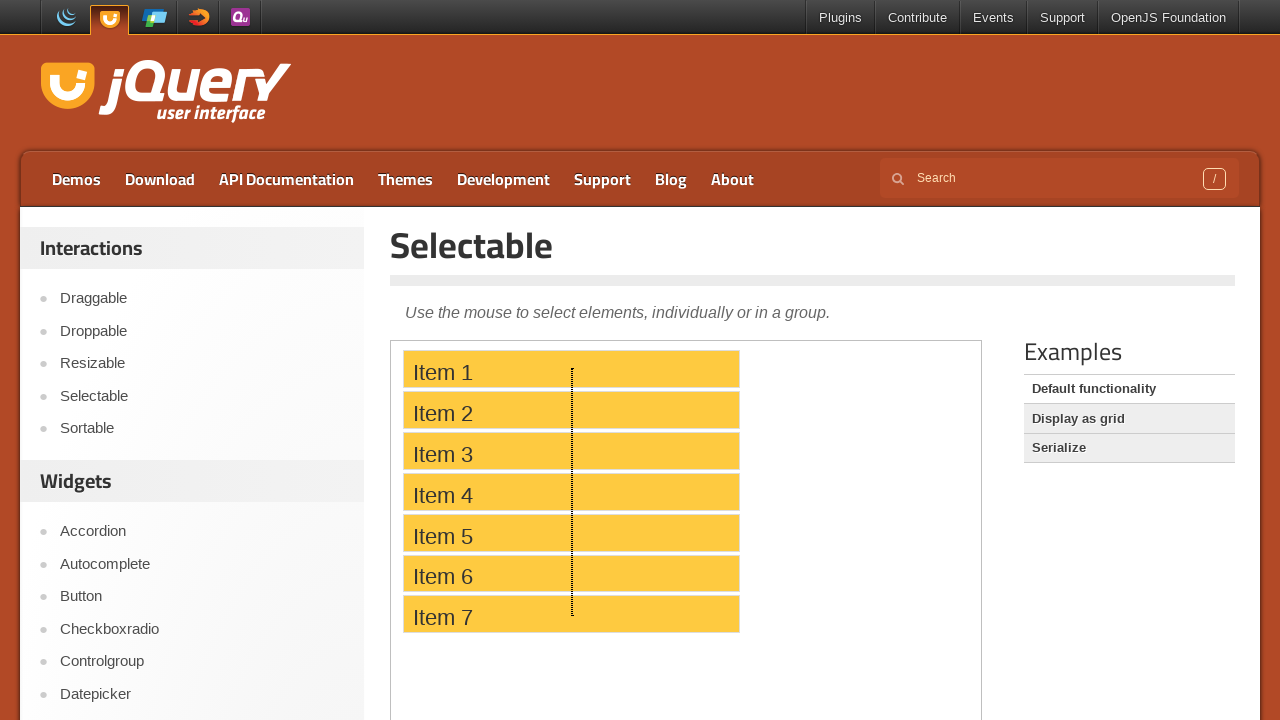

Released mouse button to complete selection of all items at (571, 614)
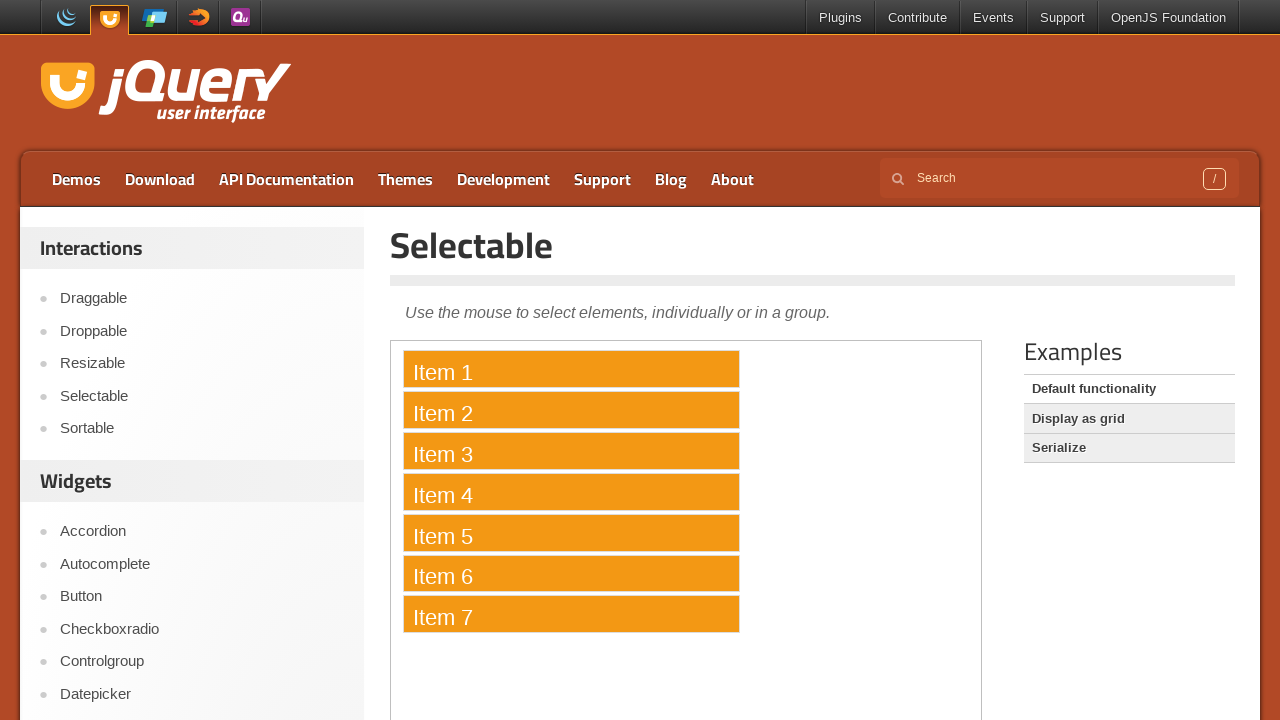

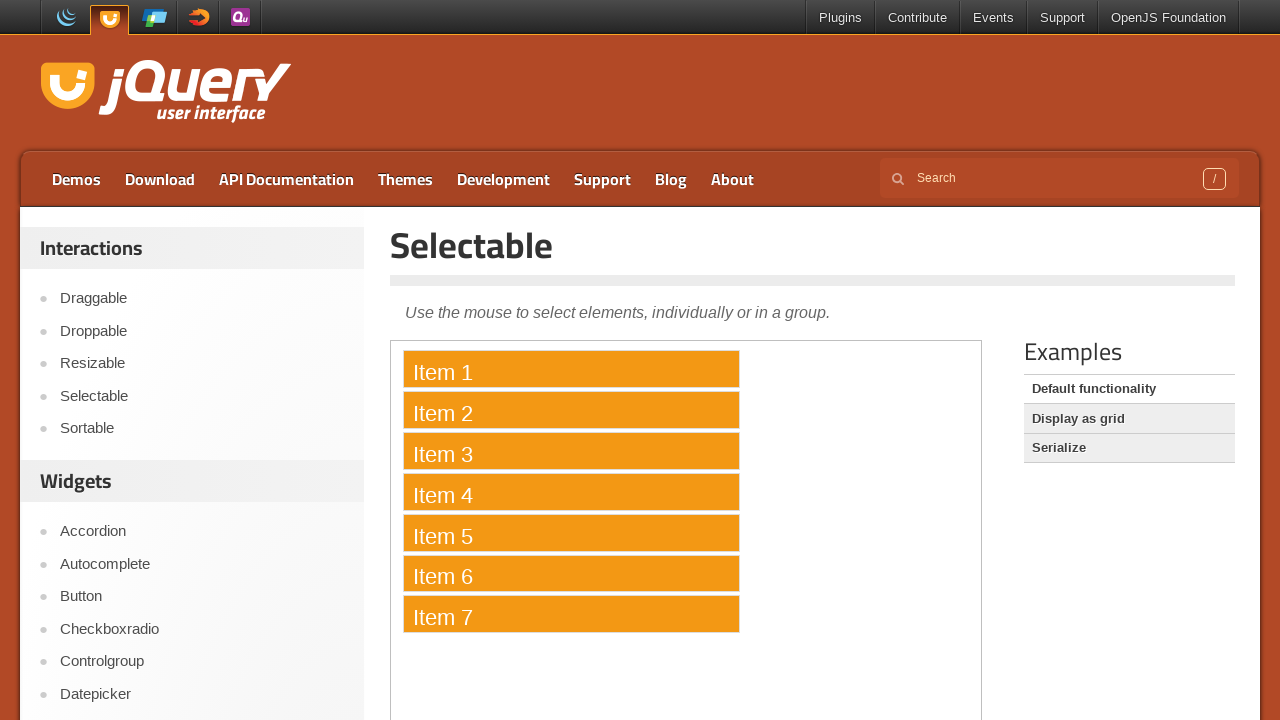